Tests dropdown selection by selecting "Option 1" from a dropdown menu and verifying the selection

Starting URL: http://the-internet.herokuapp.com/dropdown

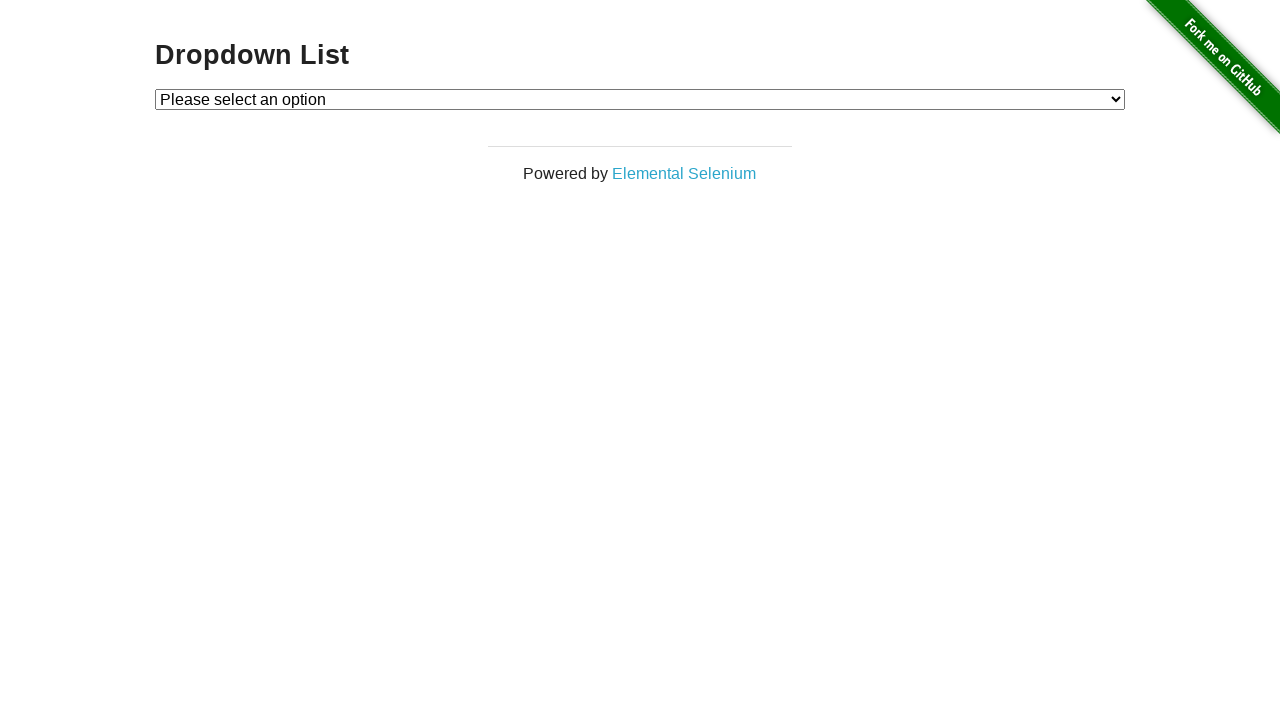

Navigated to dropdown test page
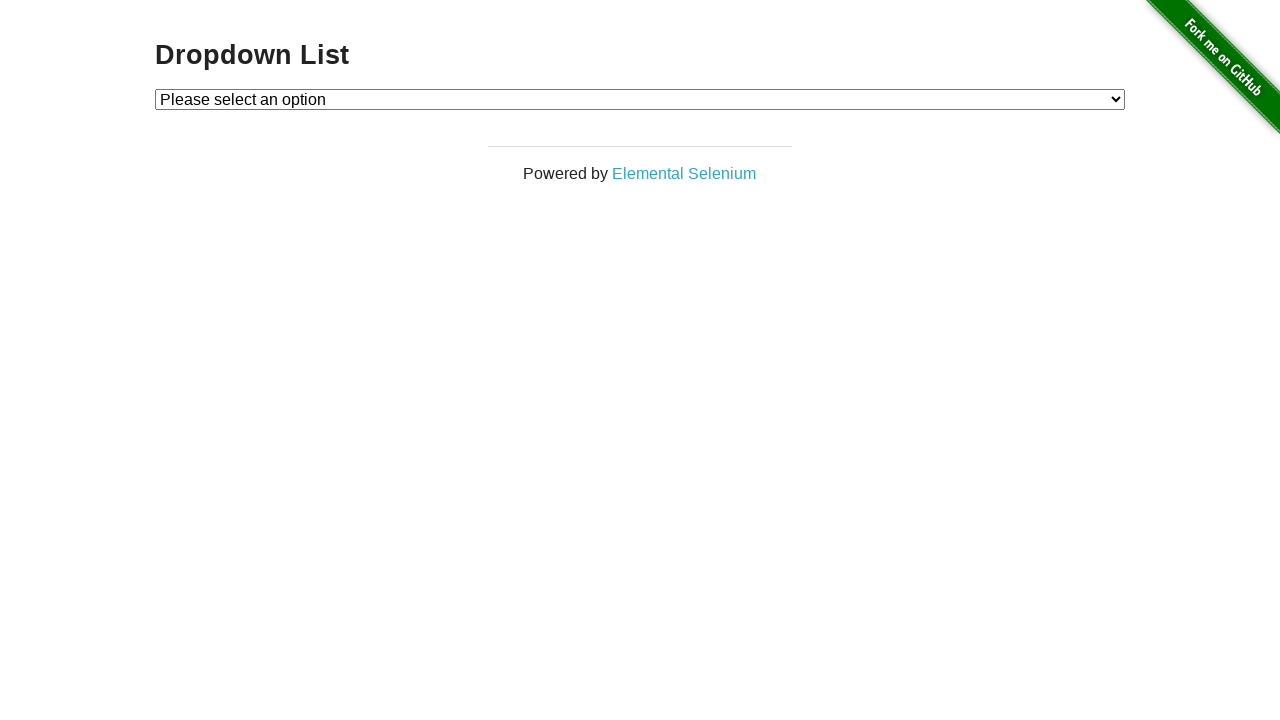

Selected 'Option 1' from dropdown menu on #dropdown
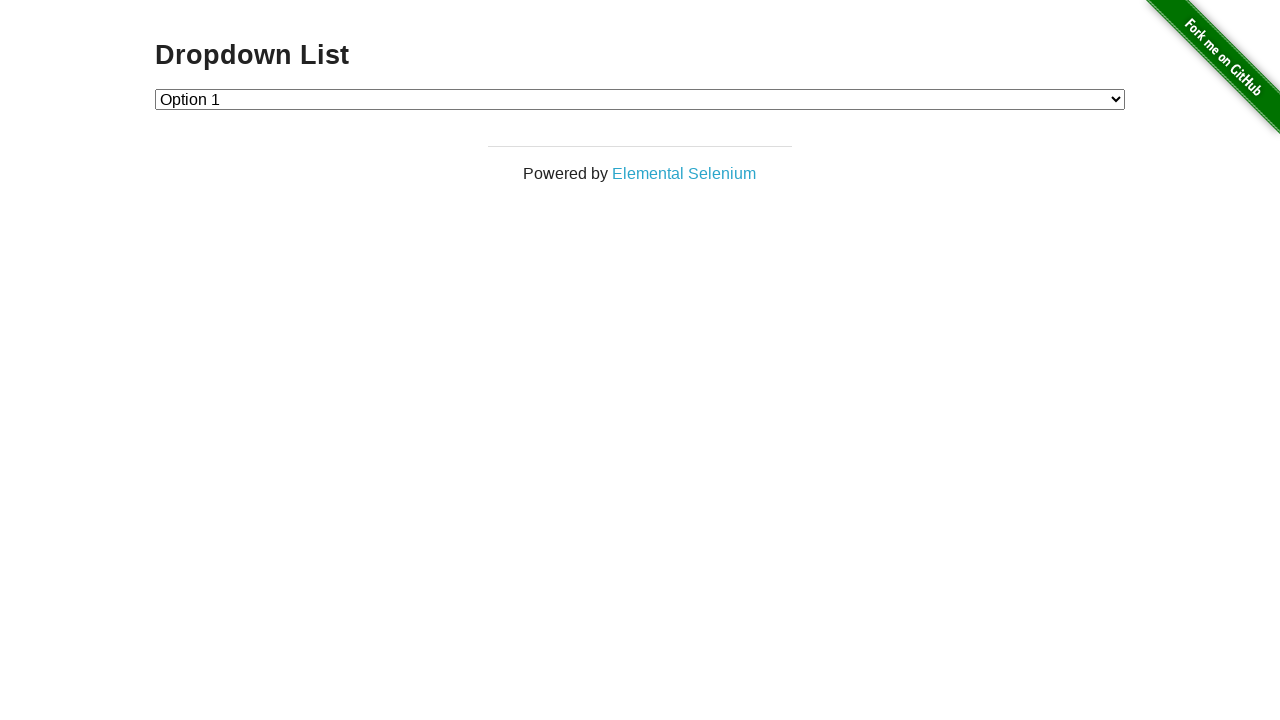

Retrieved selected dropdown value
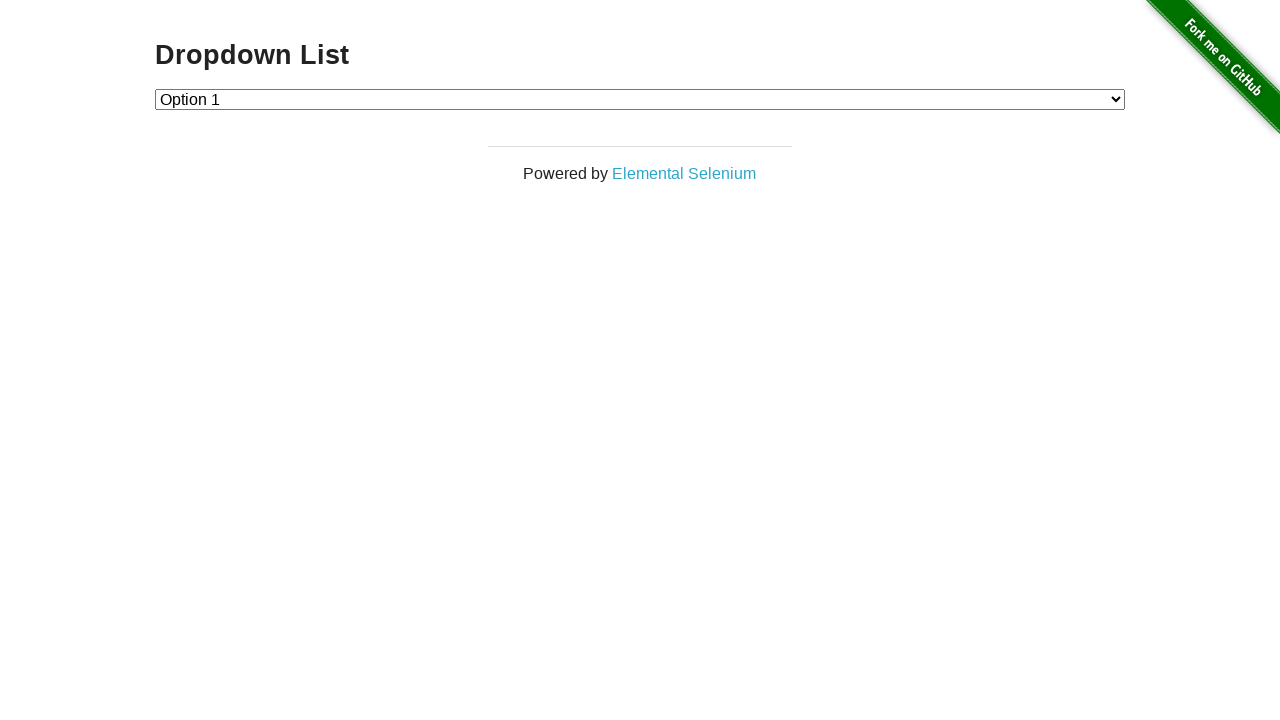

Verified dropdown selection is '1'
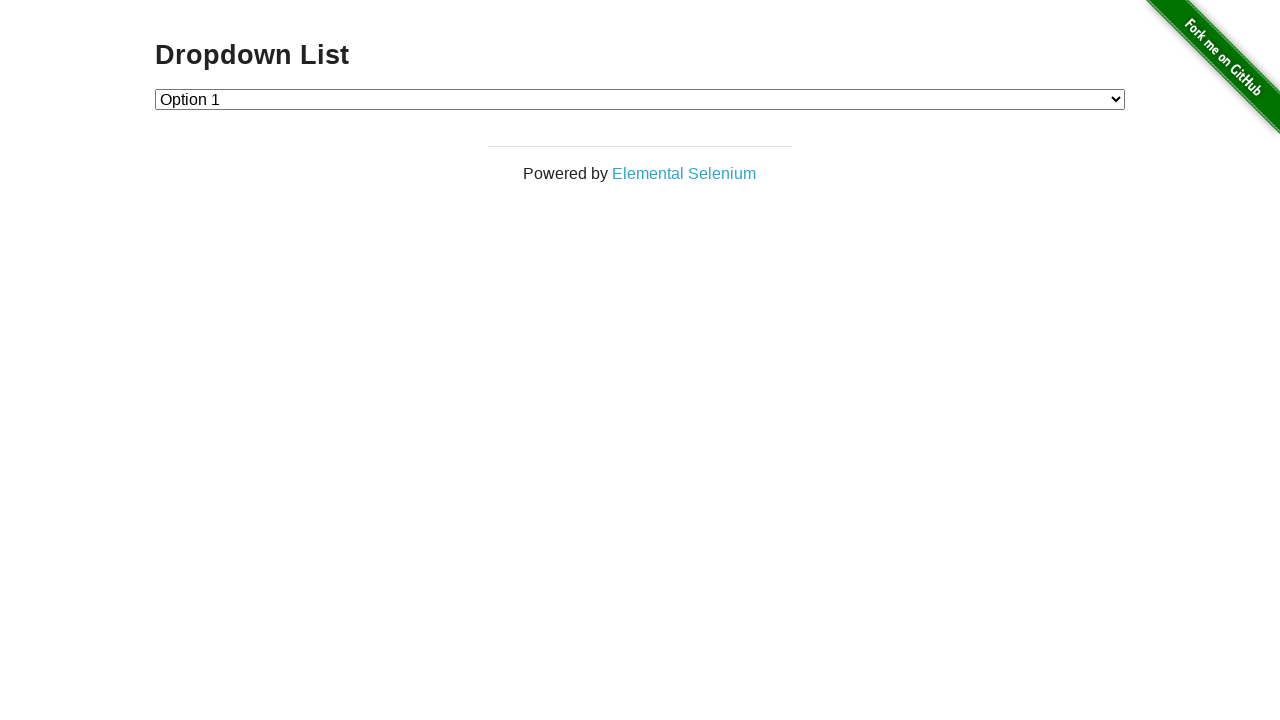

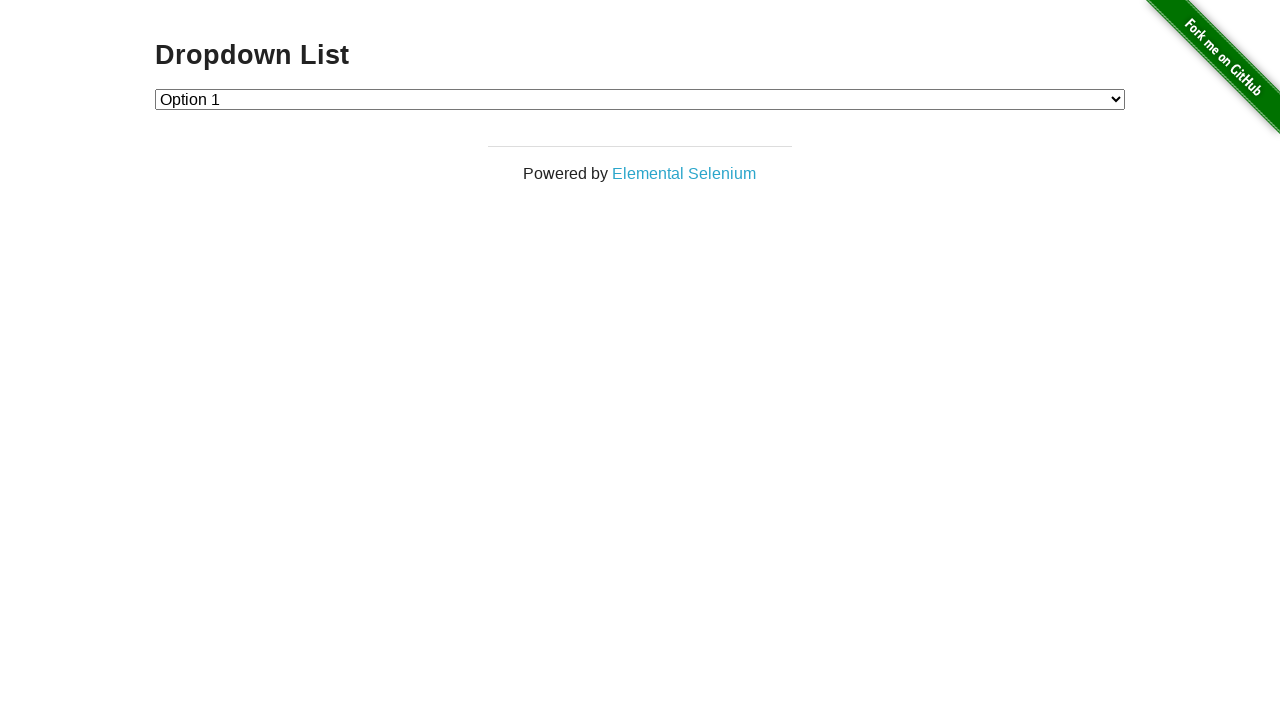